Tests file download functionality by clicking a download button and handling the download event

Starting URL: https://demoqa.com/upload-download

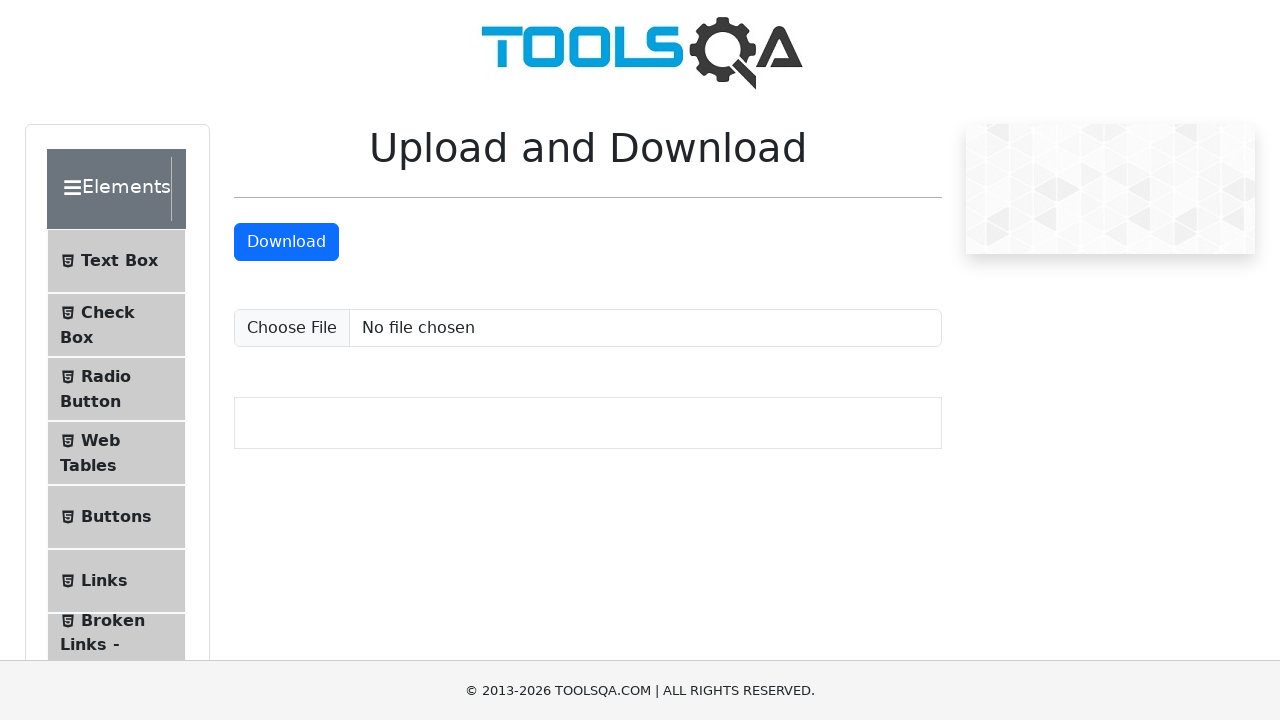

Clicked download button and initiated file download at (286, 242) on #downloadButton
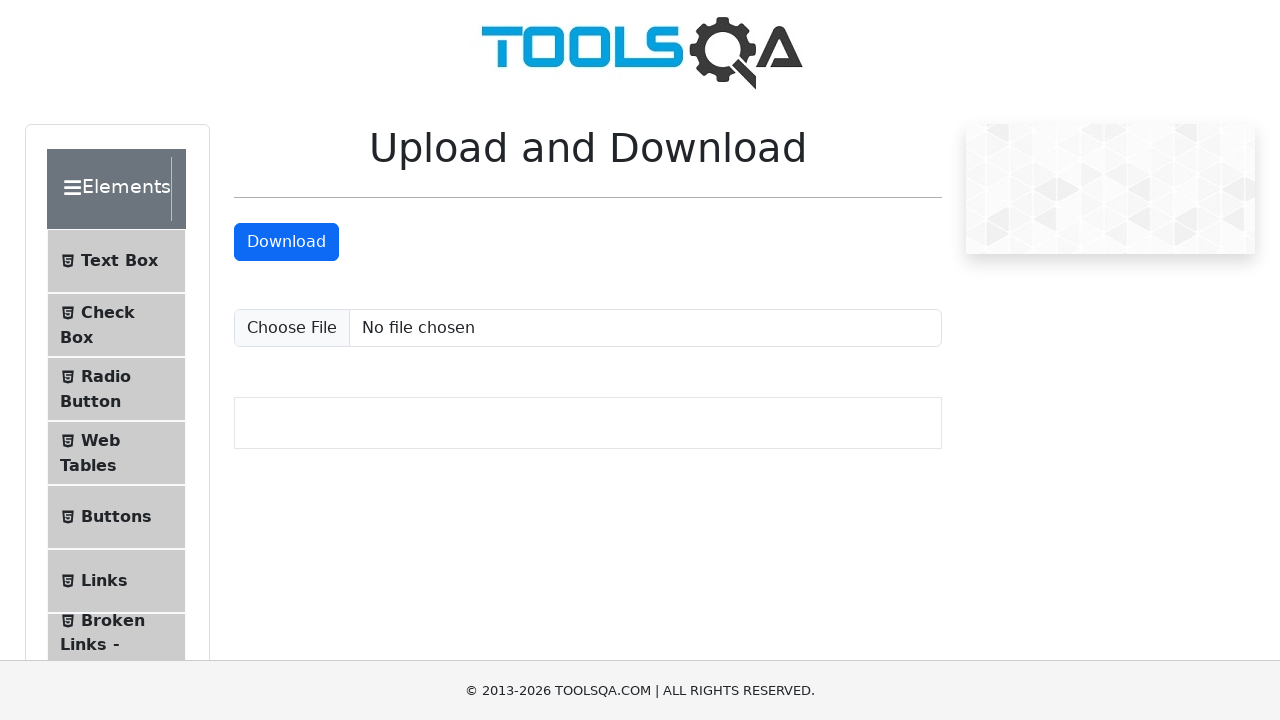

Download completed successfully
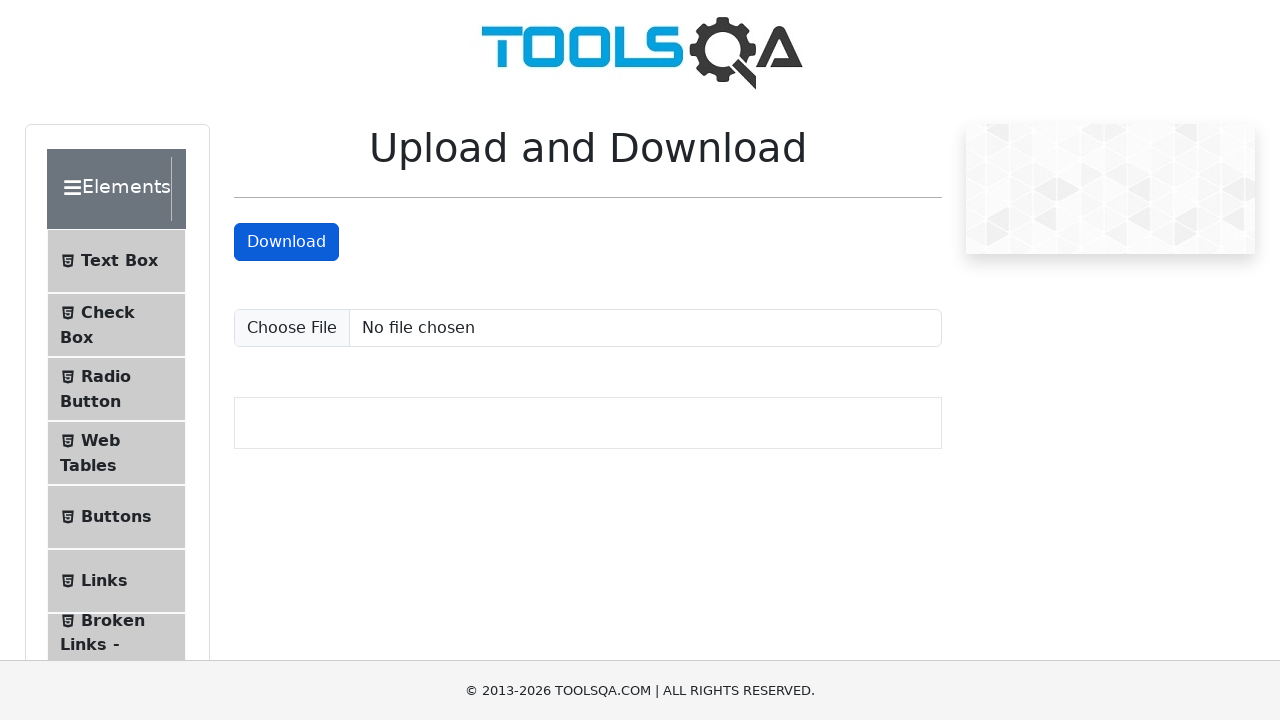

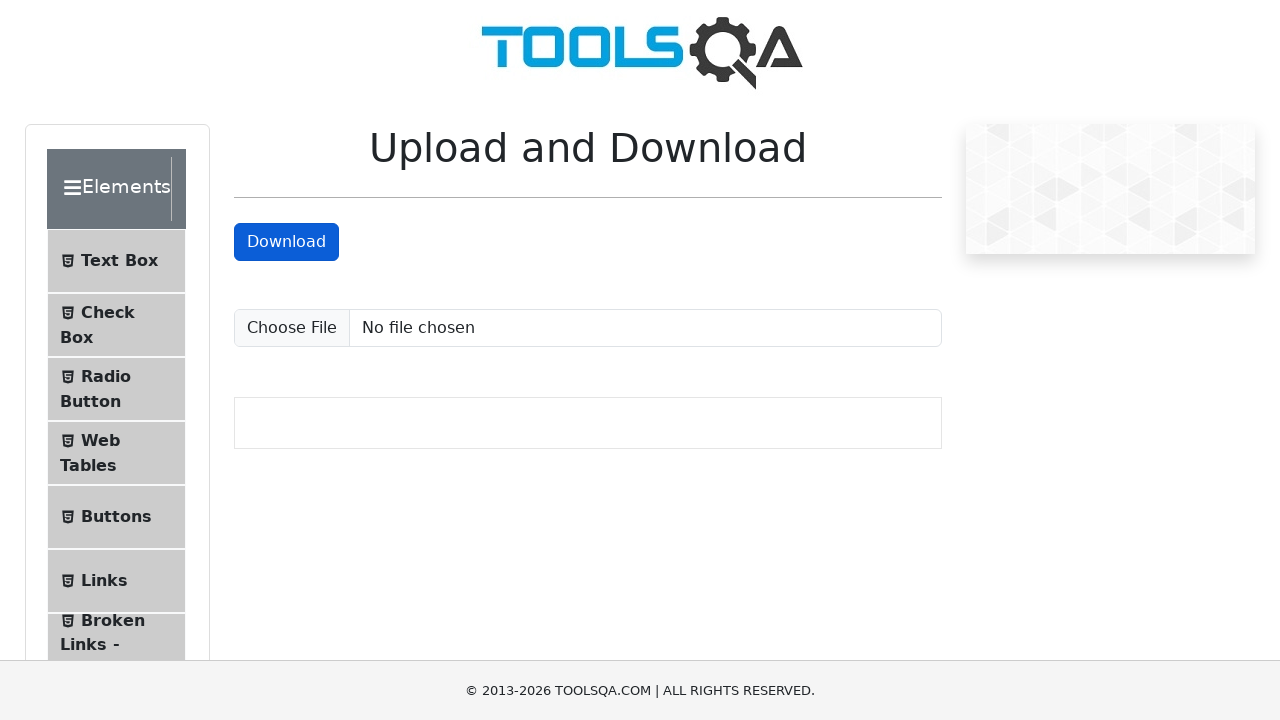